Tests dynamic loading by clicking start and waiting for text to appear

Starting URL: https://the-internet.herokuapp.com/dynamic_loading/1

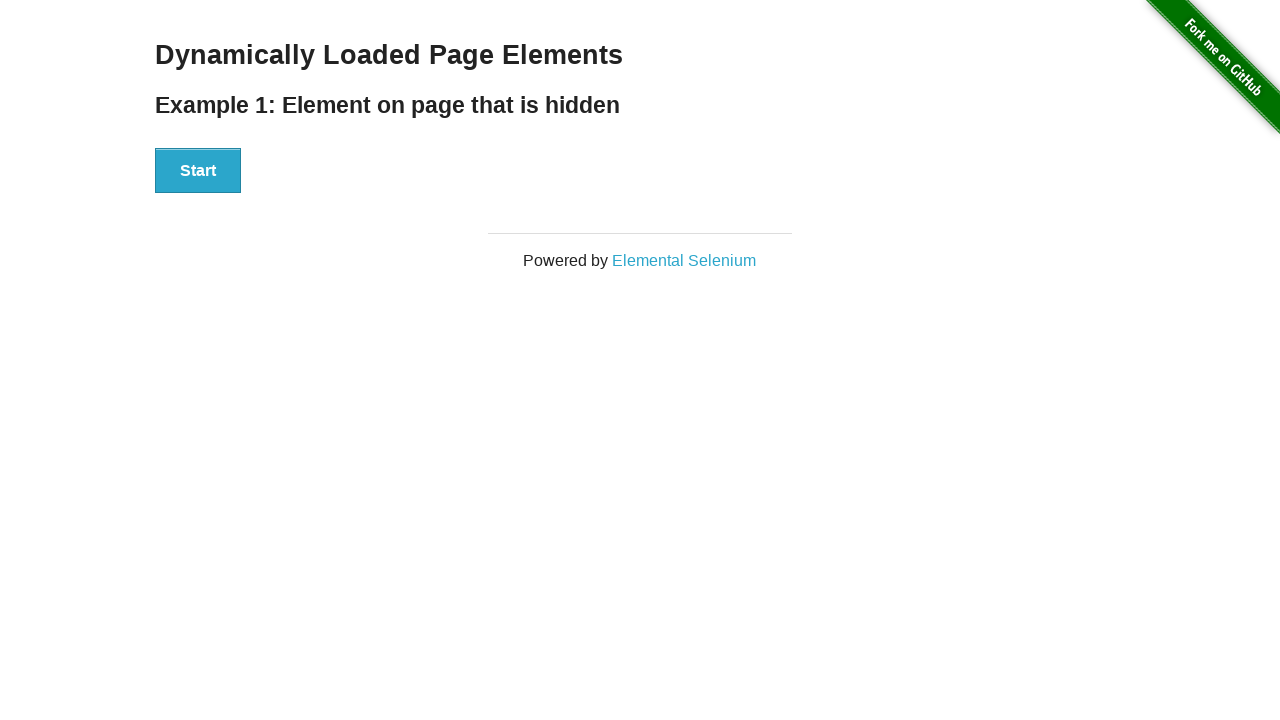

Clicked Start button to trigger dynamic loading at (198, 171) on button:has-text("Start")
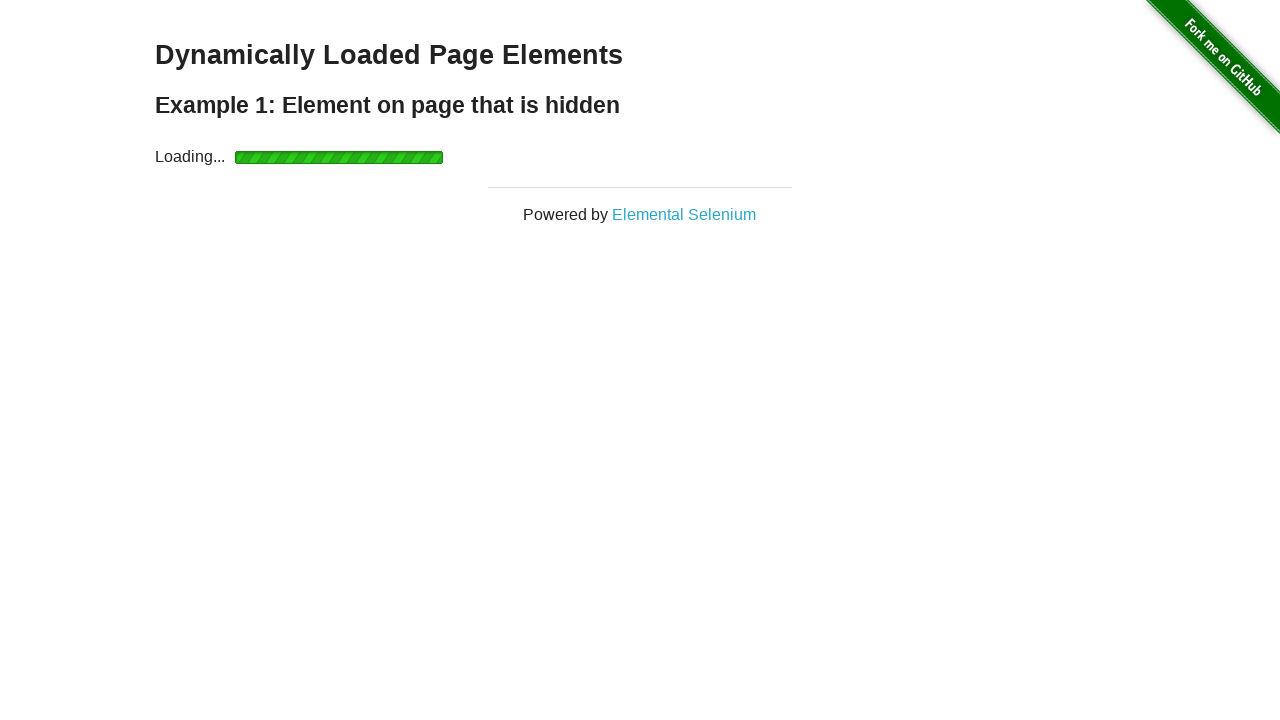

Waited for 'Hello World!' text to appear
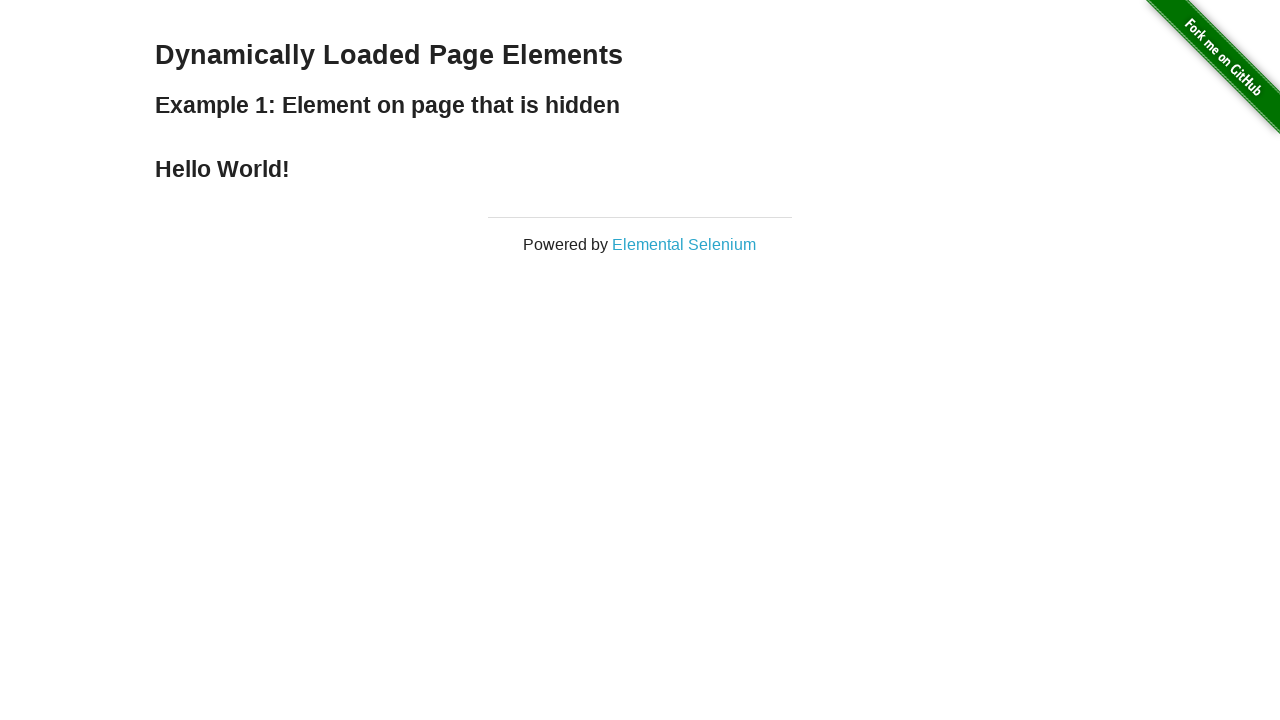

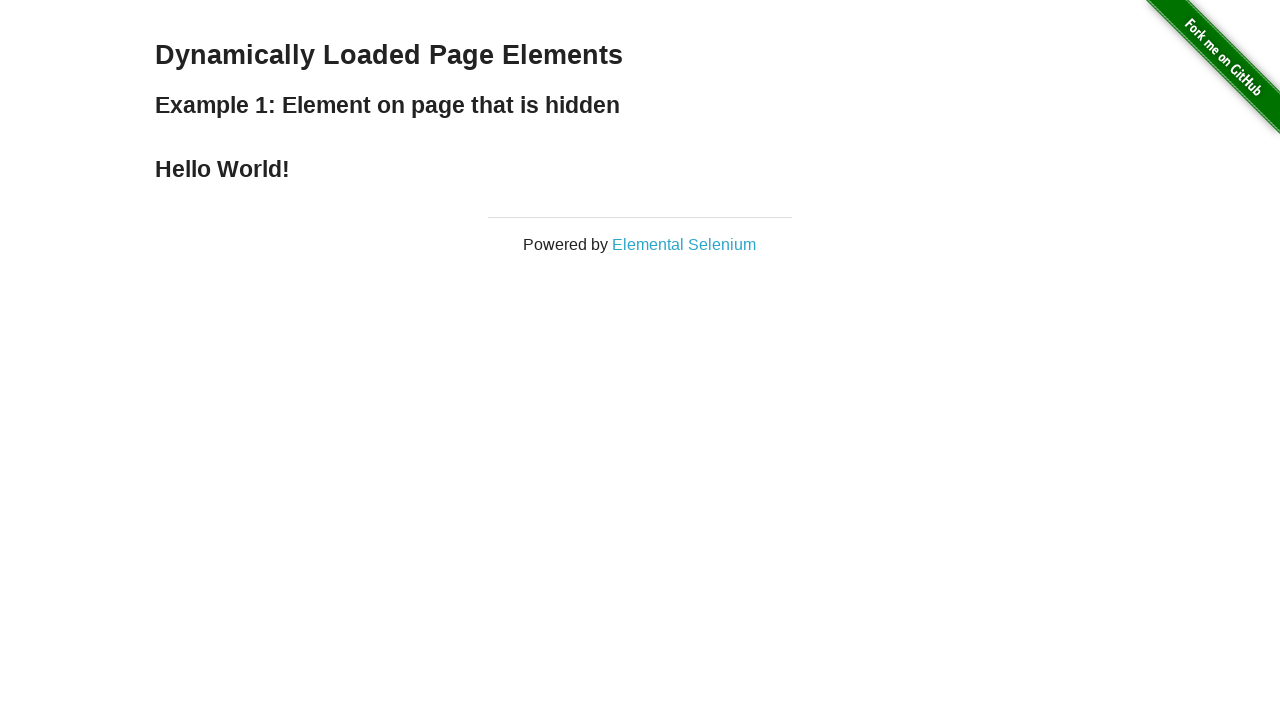